Navigates to the automation practice page and verifies that the product table is displayed with its content

Starting URL: https://www.rahulshettyacademy.com/AutomationPractice/

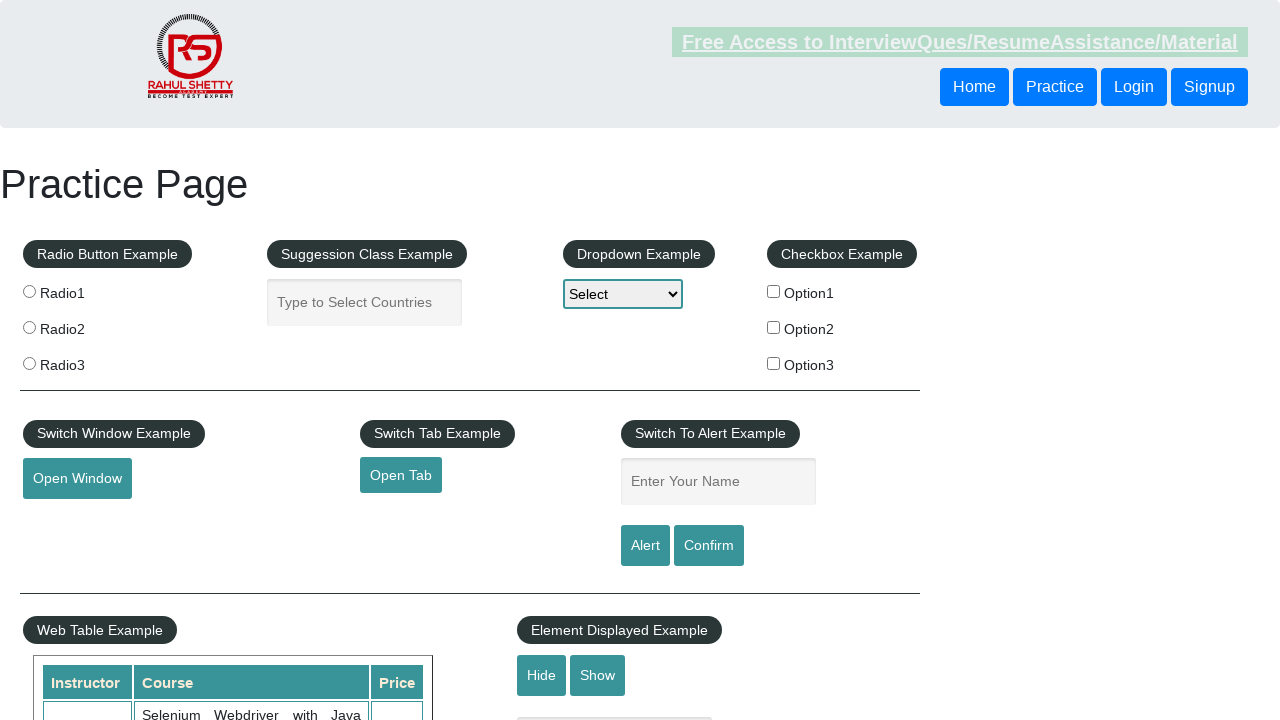

Navigated to automation practice page
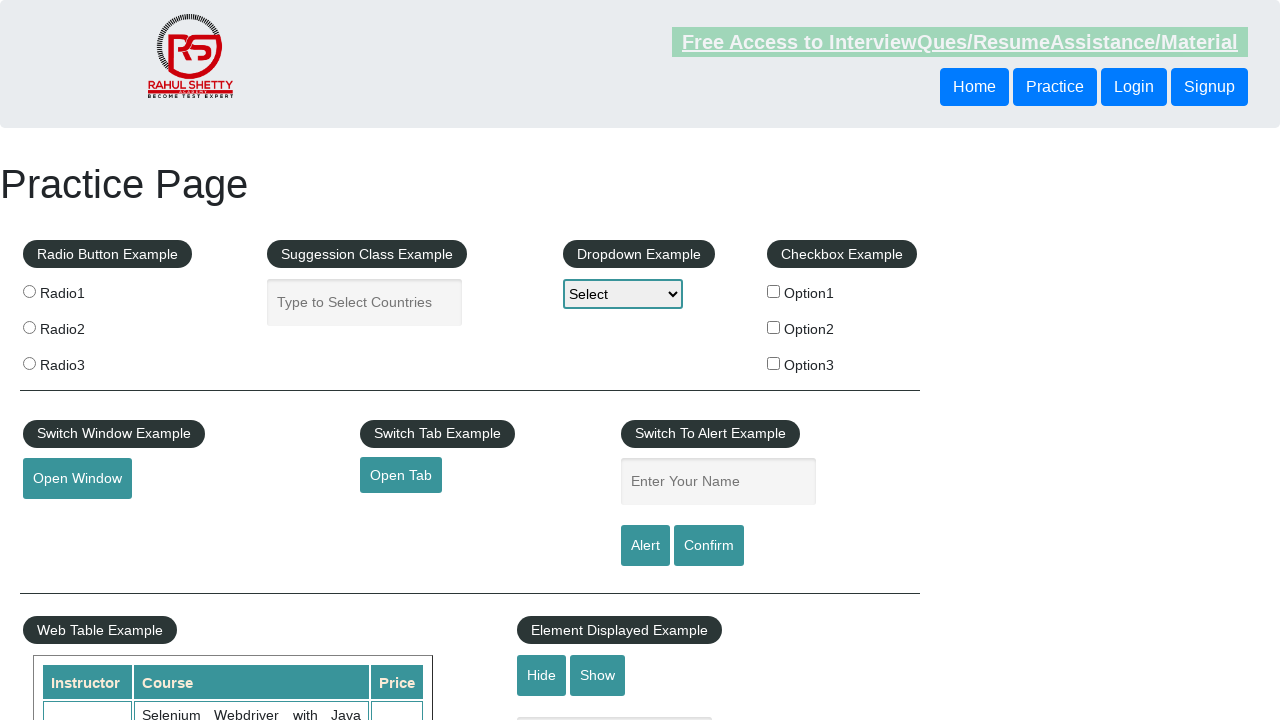

Product table is visible
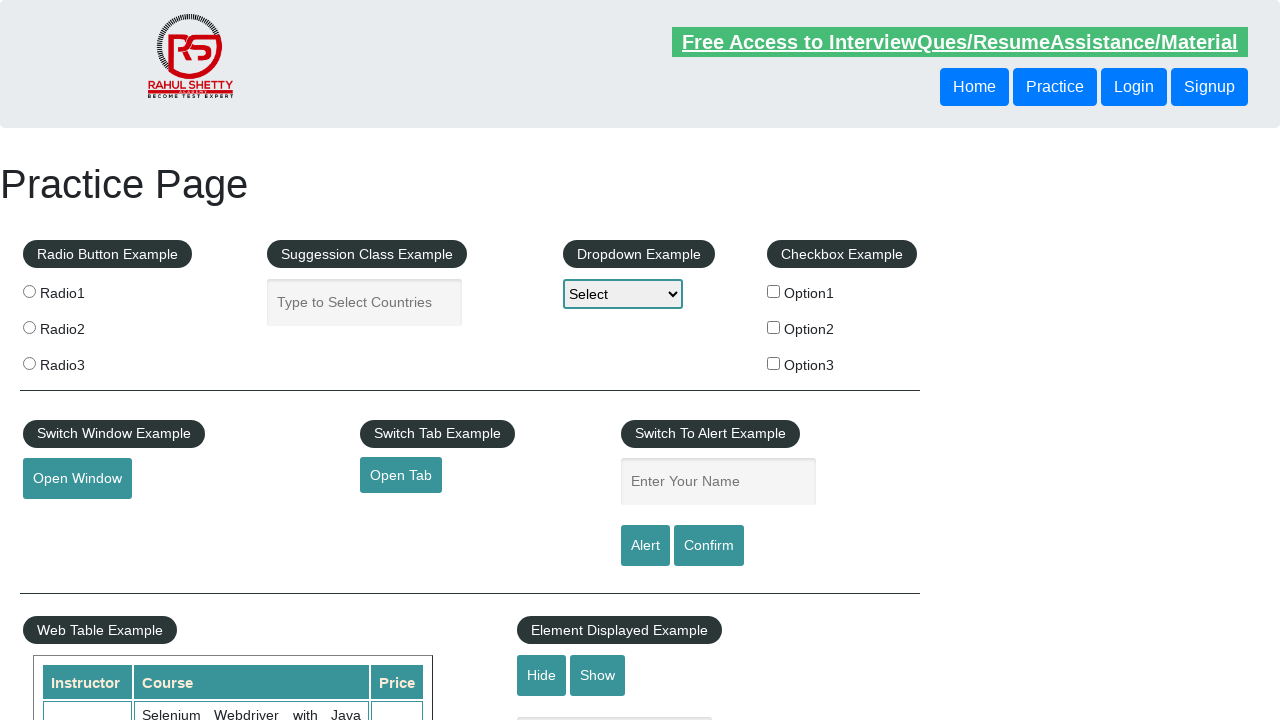

Product table rows are present
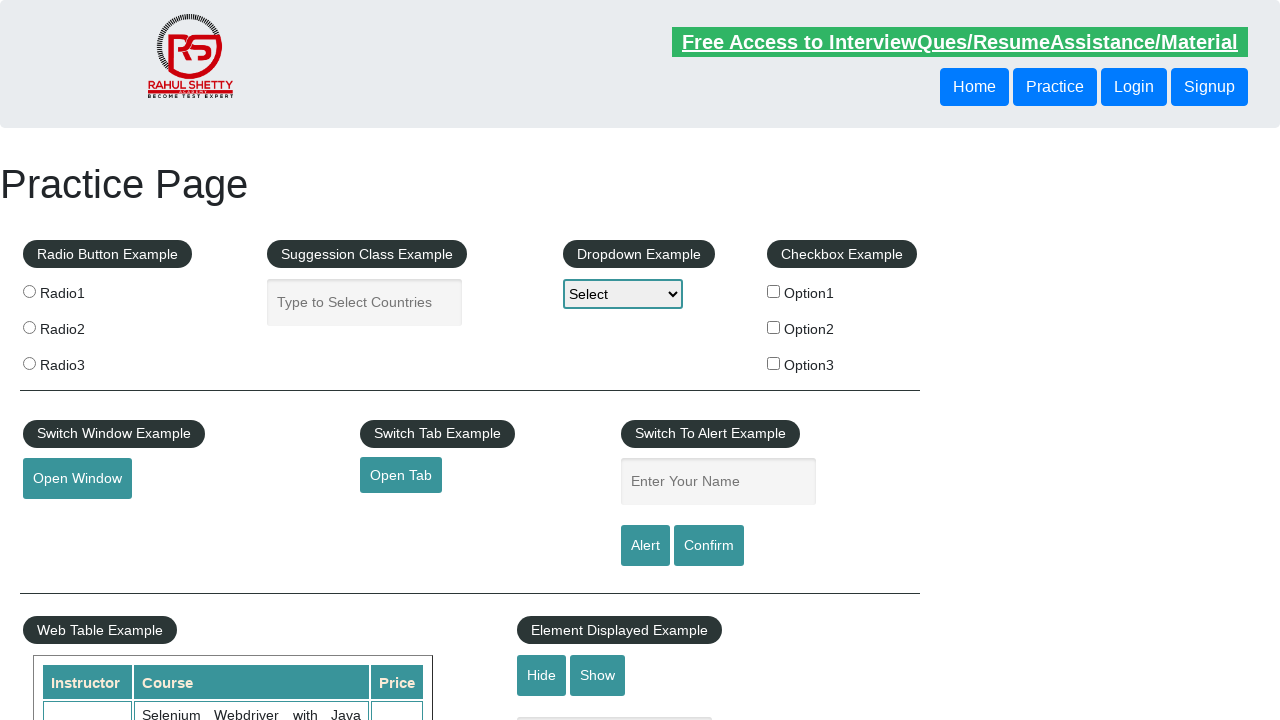

Product table contains name data in second column
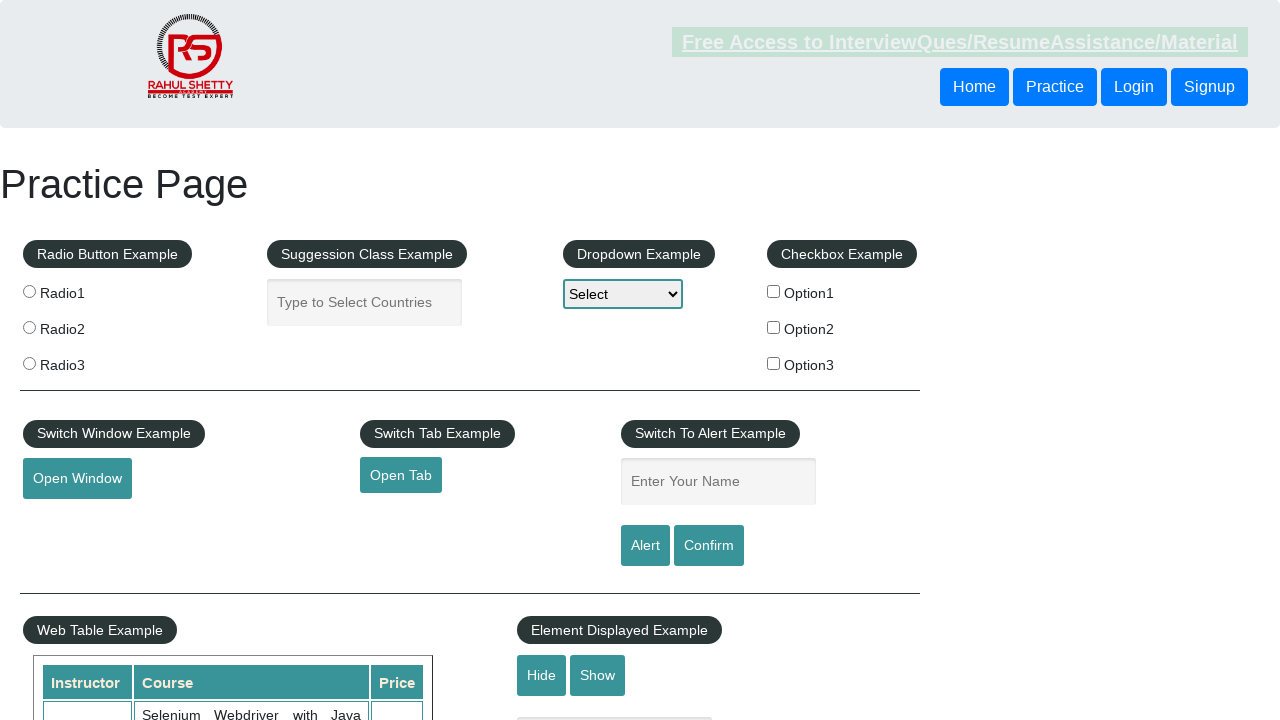

Product table contains price data in third column
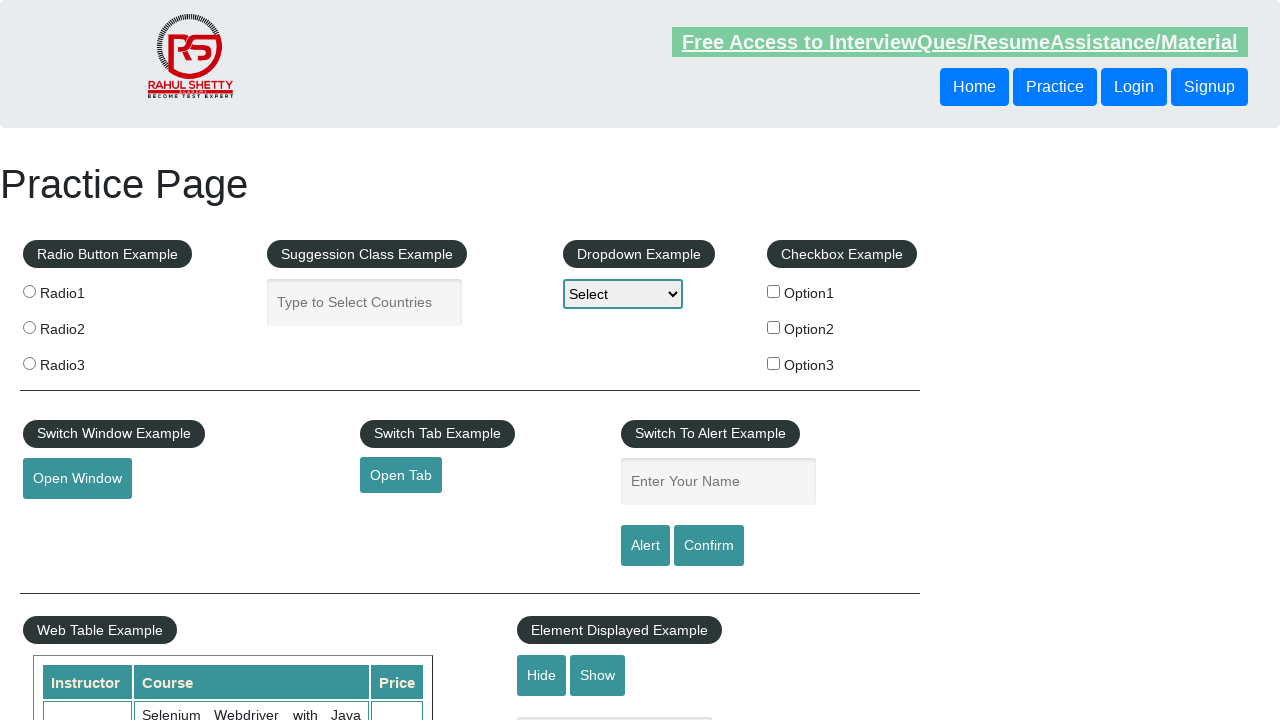

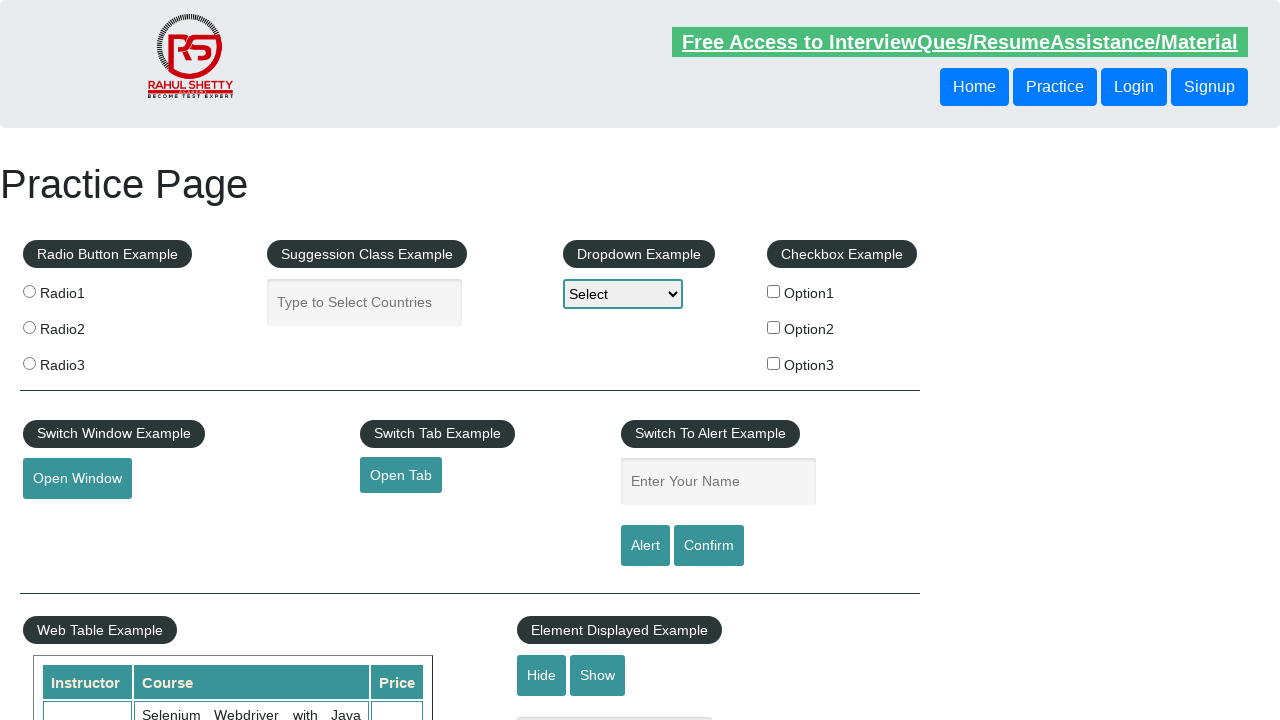